Tests dropdown functionality by selecting different options and verifying the selection state and total option count

Starting URL: http://the-internet.herokuapp.com/dropdown

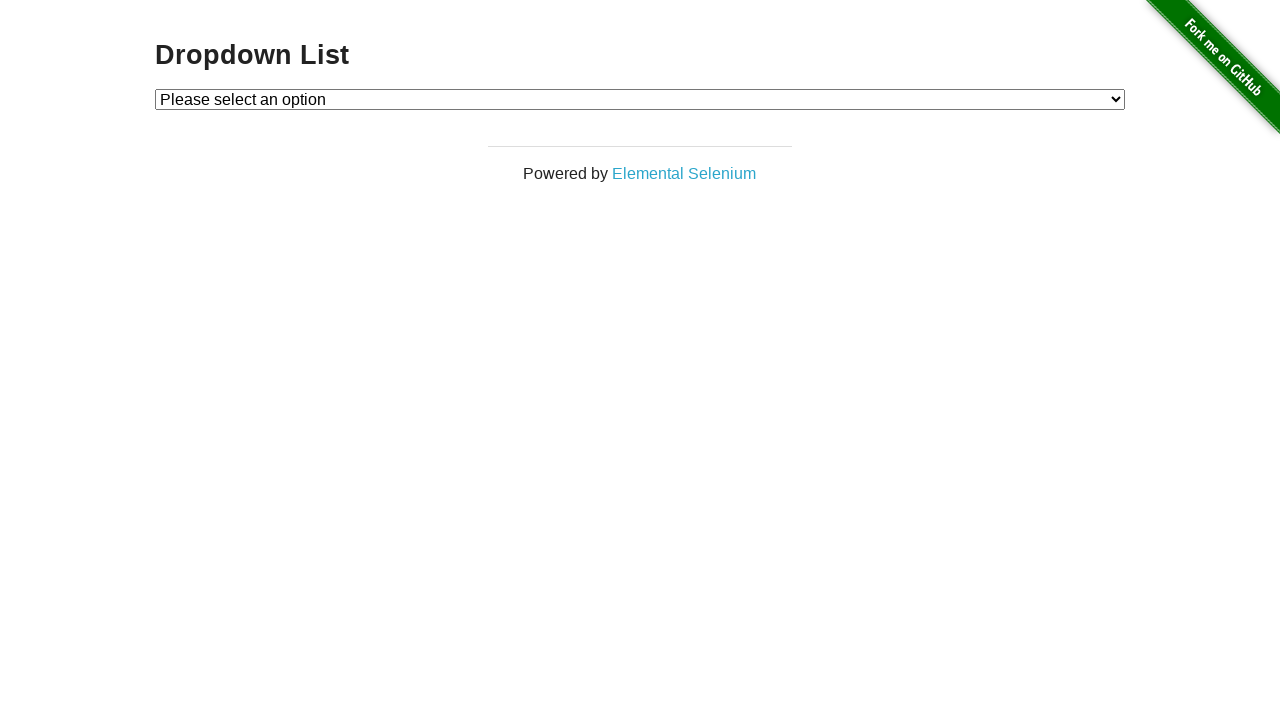

Located dropdown element with id 'dropdown'
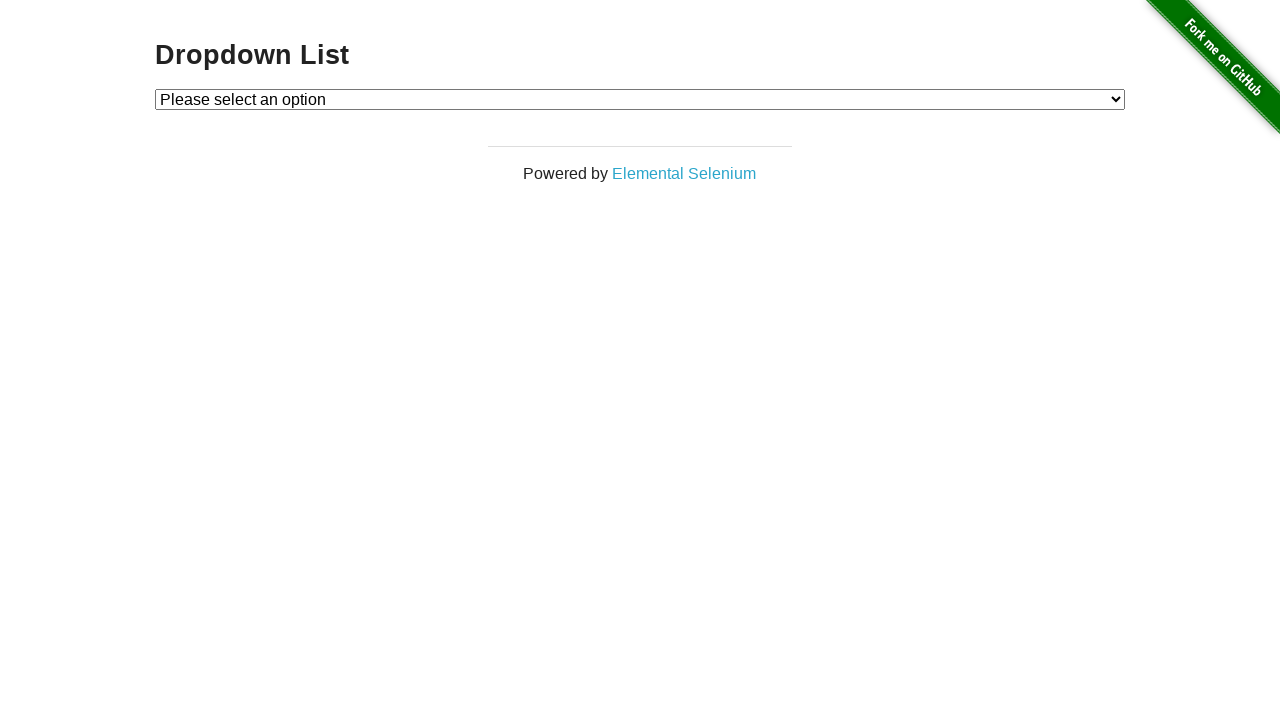

Selected 'Option 1' from dropdown on #dropdown
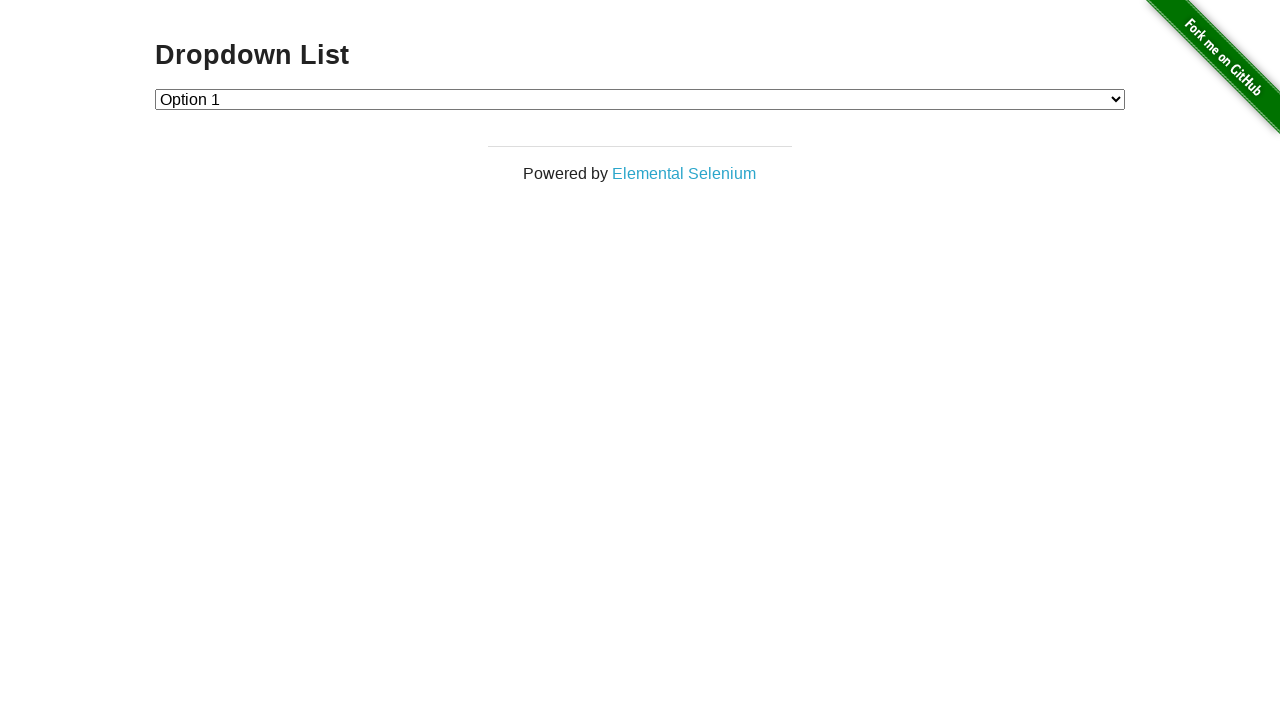

Located currently selected option element
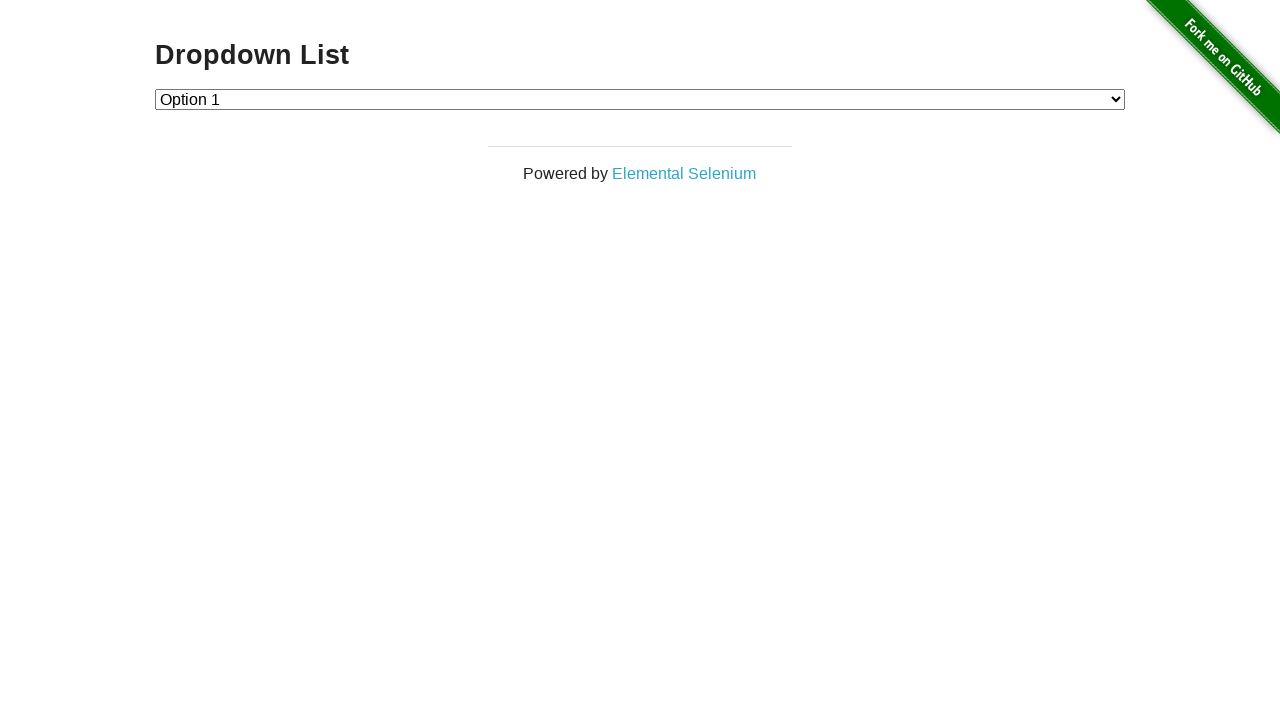

Verified 'Option 1' is selected
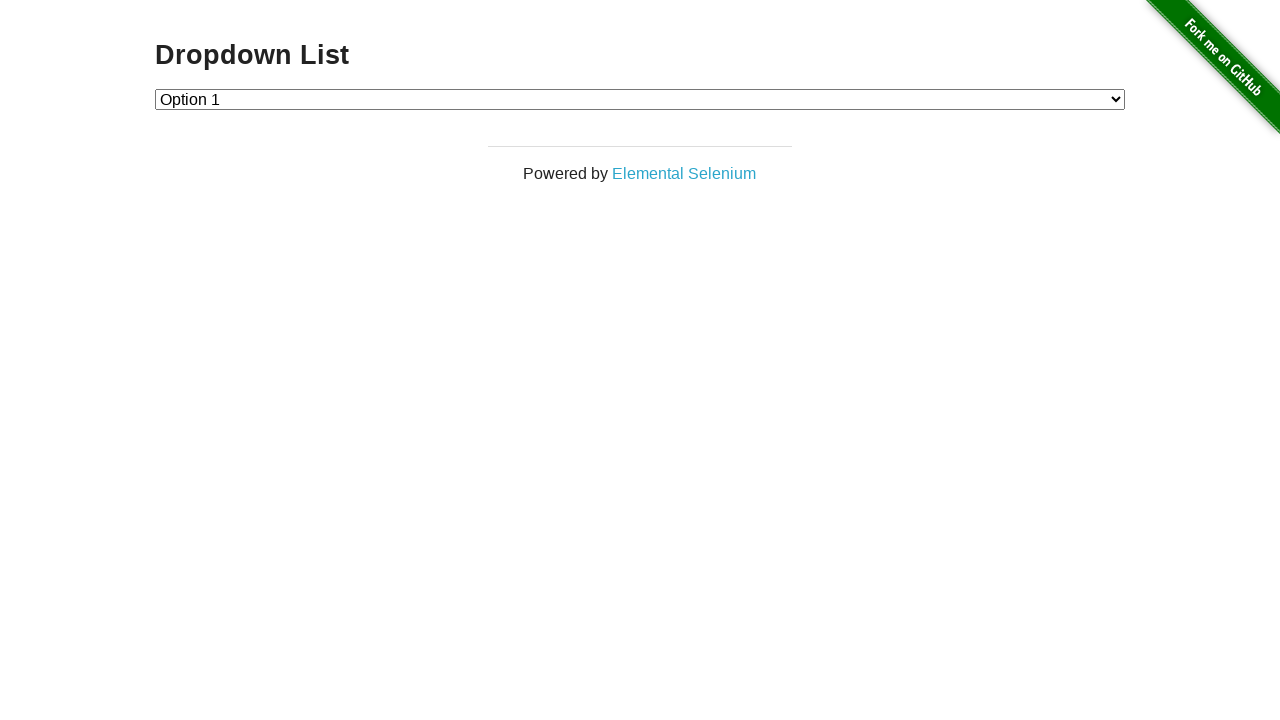

Selected 'Option 2' from dropdown on #dropdown
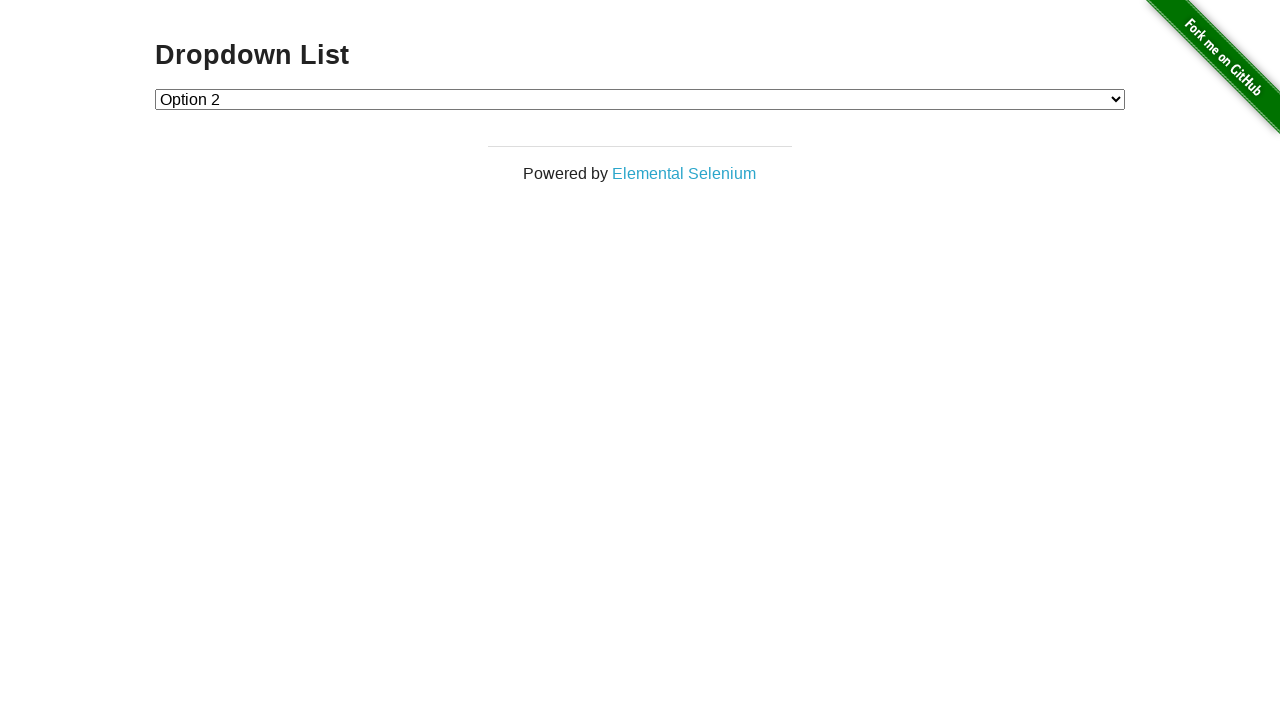

Located currently selected option element
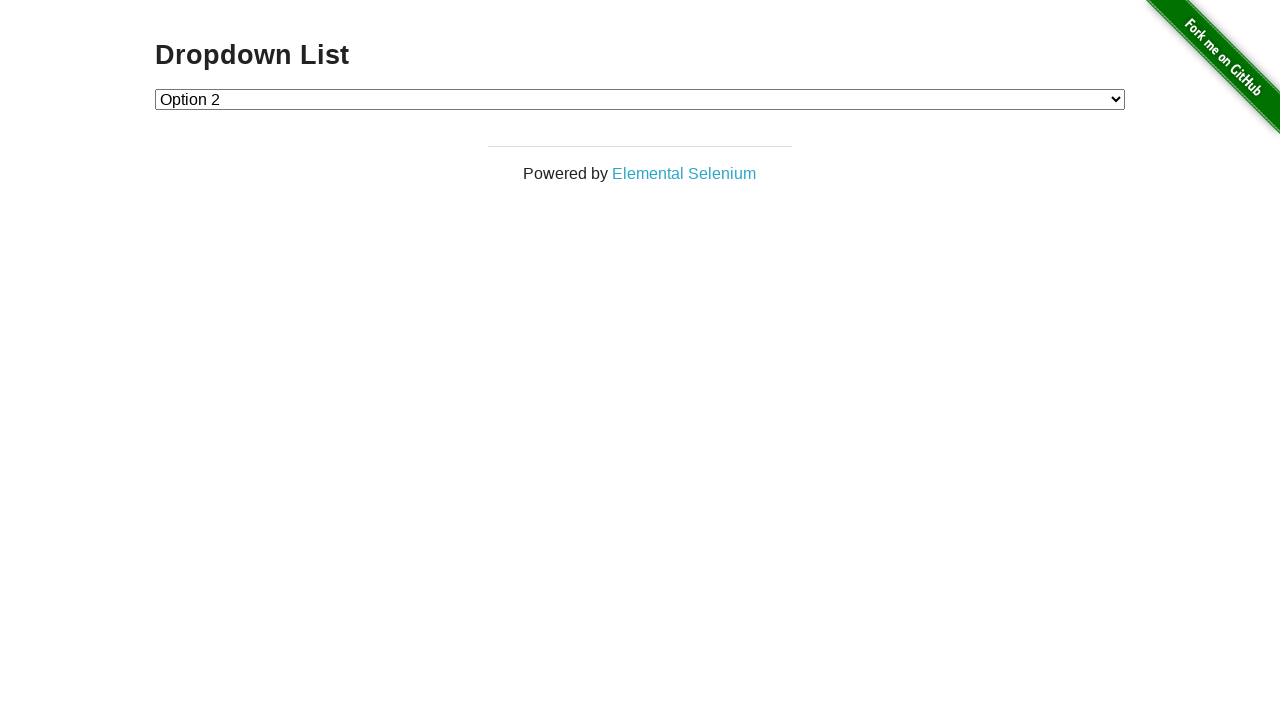

Verified 'Option 2' is selected
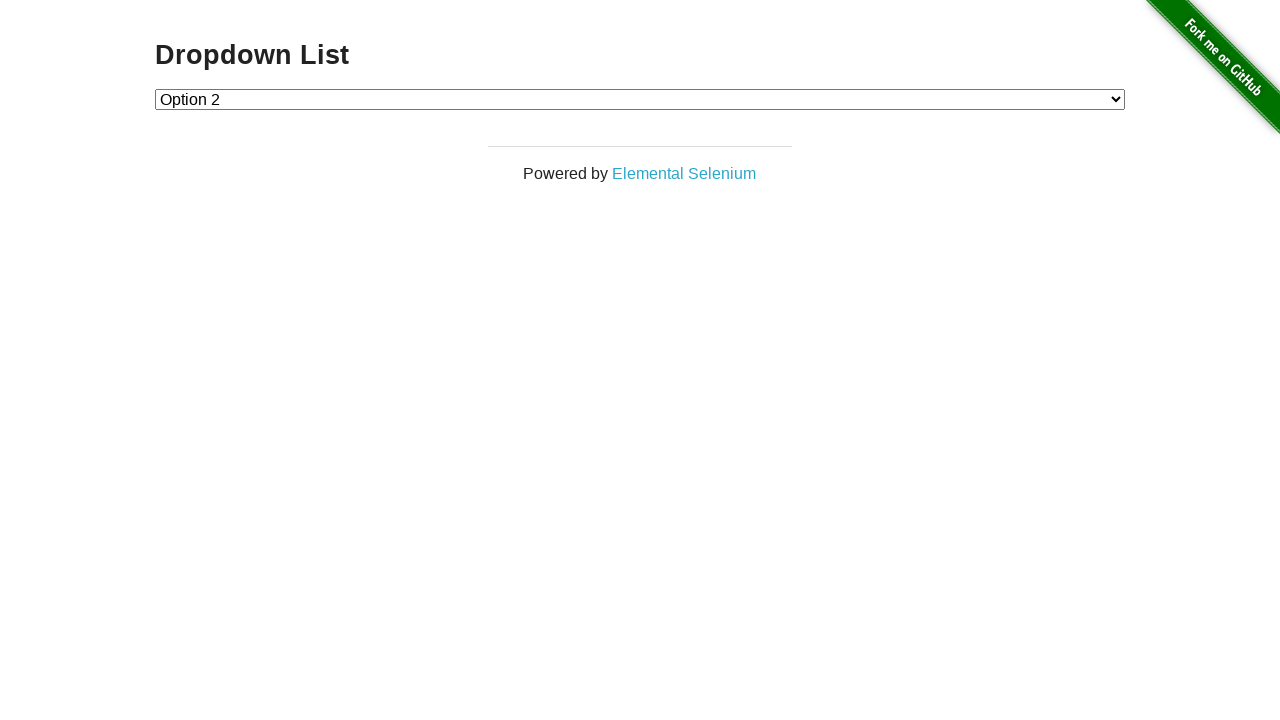

Counted total options in dropdown
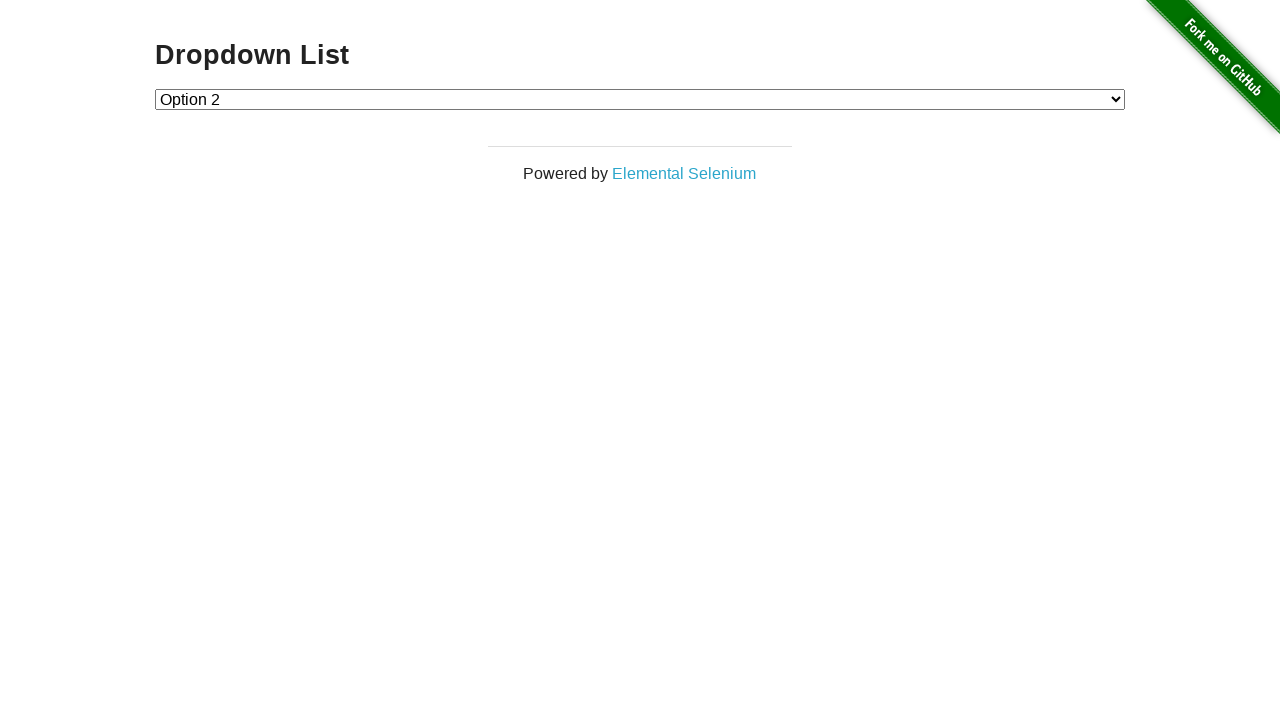

Verified dropdown contains exactly 3 options
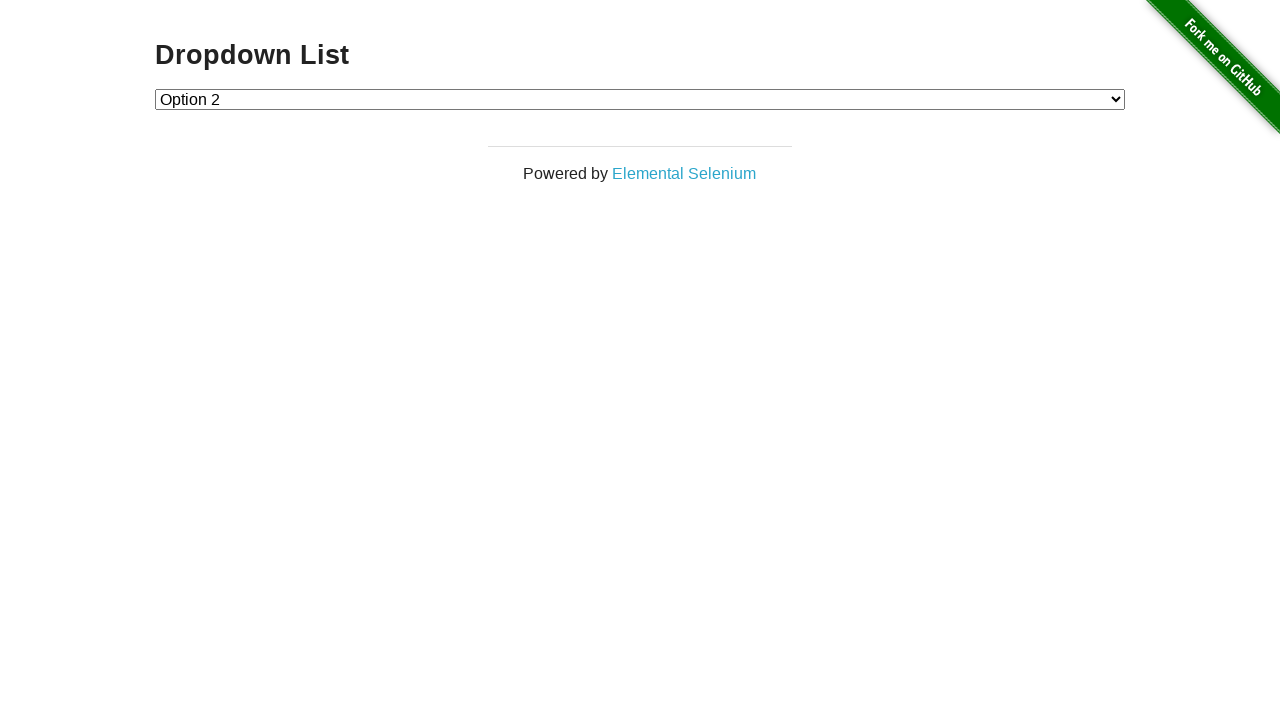

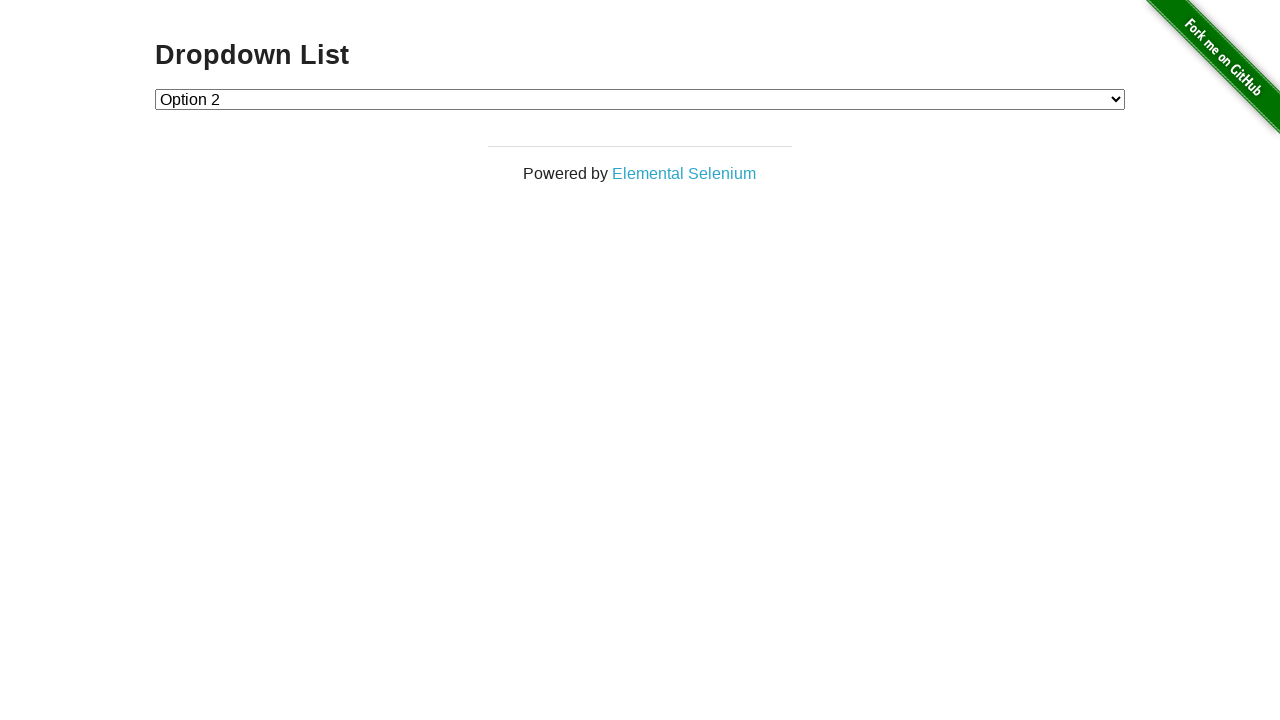